Tests browser back button navigation between filter views

Starting URL: https://demo.playwright.dev/todomvc

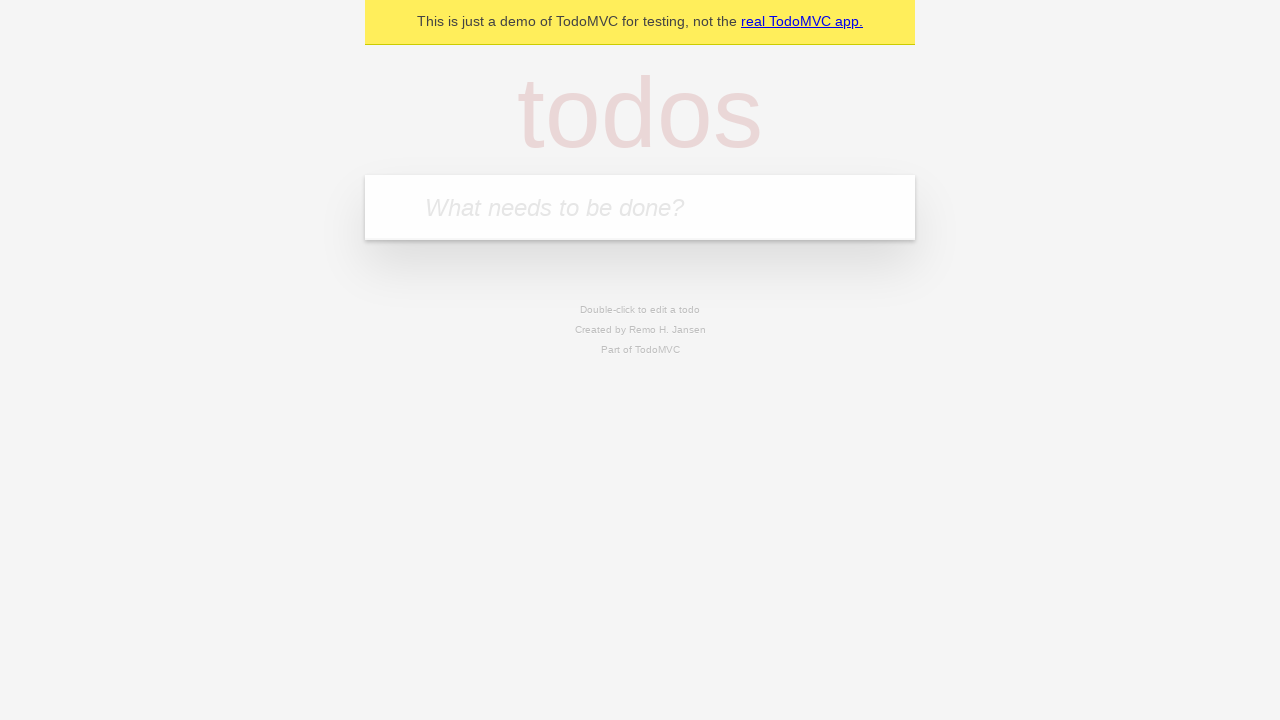

Filled todo input with 'buy some cheese' on internal:attr=[placeholder="What needs to be done?"i]
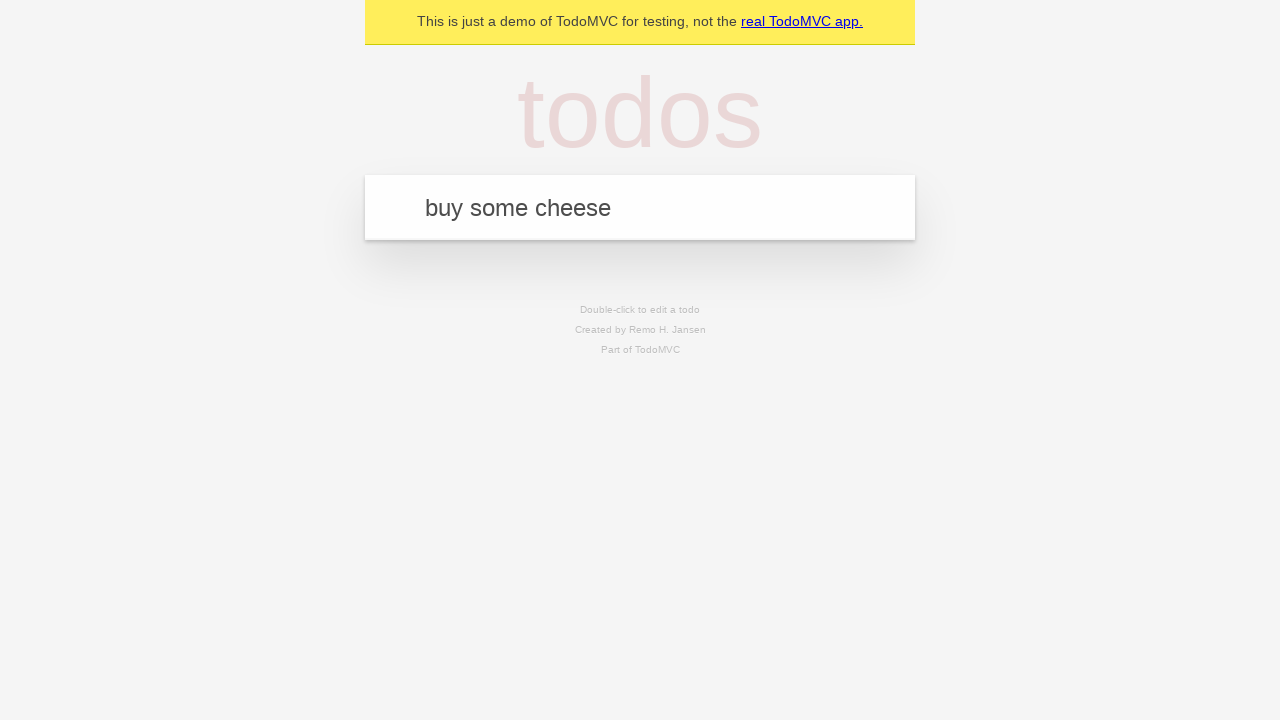

Pressed Enter to add first todo on internal:attr=[placeholder="What needs to be done?"i]
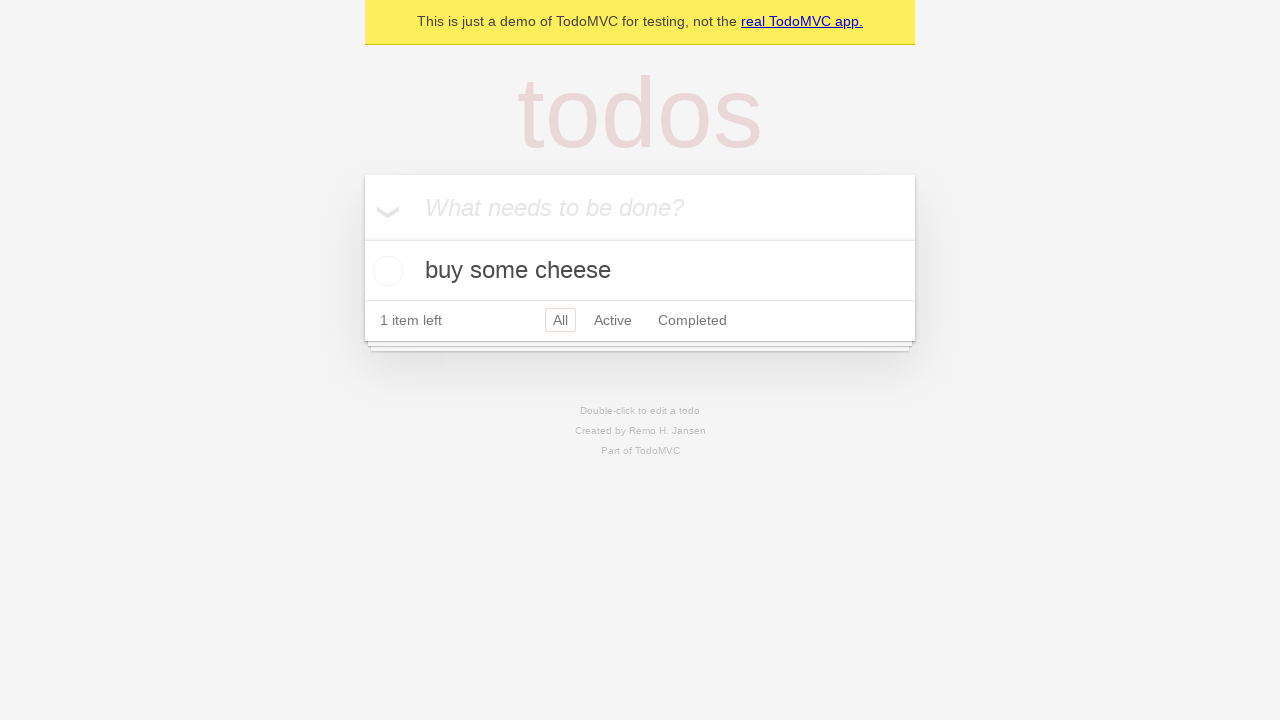

Filled todo input with 'feed the cat' on internal:attr=[placeholder="What needs to be done?"i]
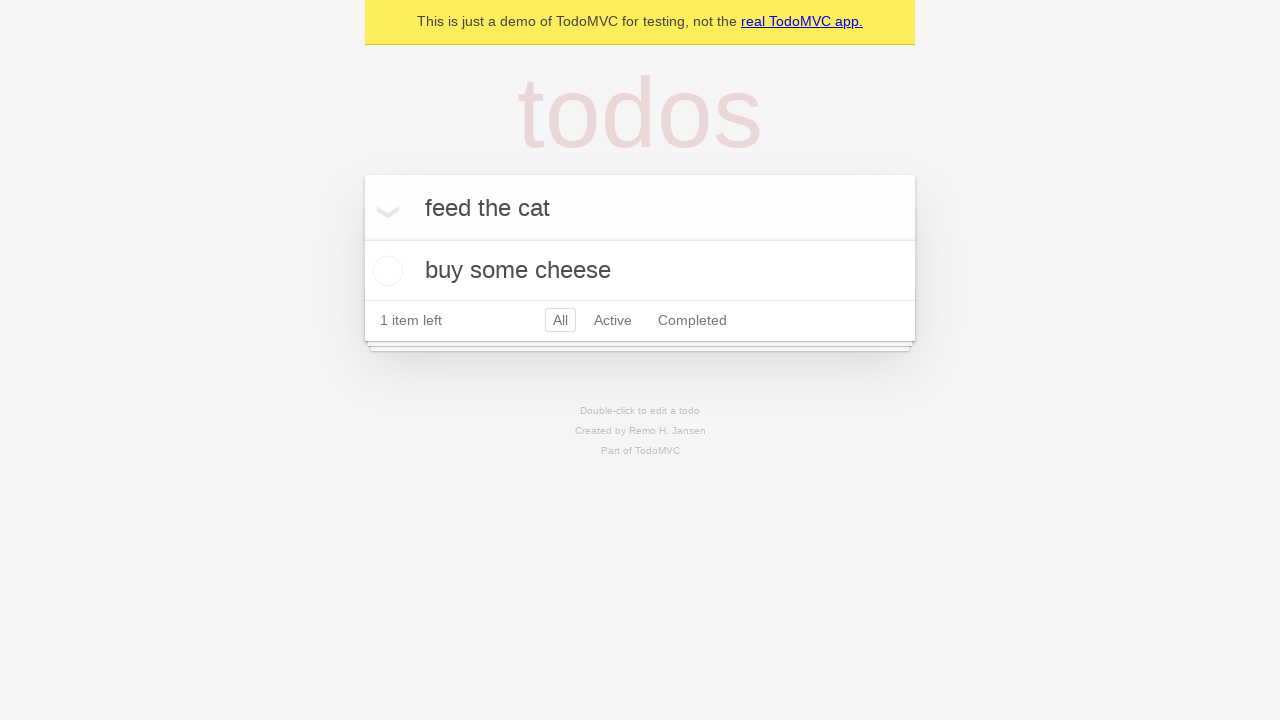

Pressed Enter to add second todo on internal:attr=[placeholder="What needs to be done?"i]
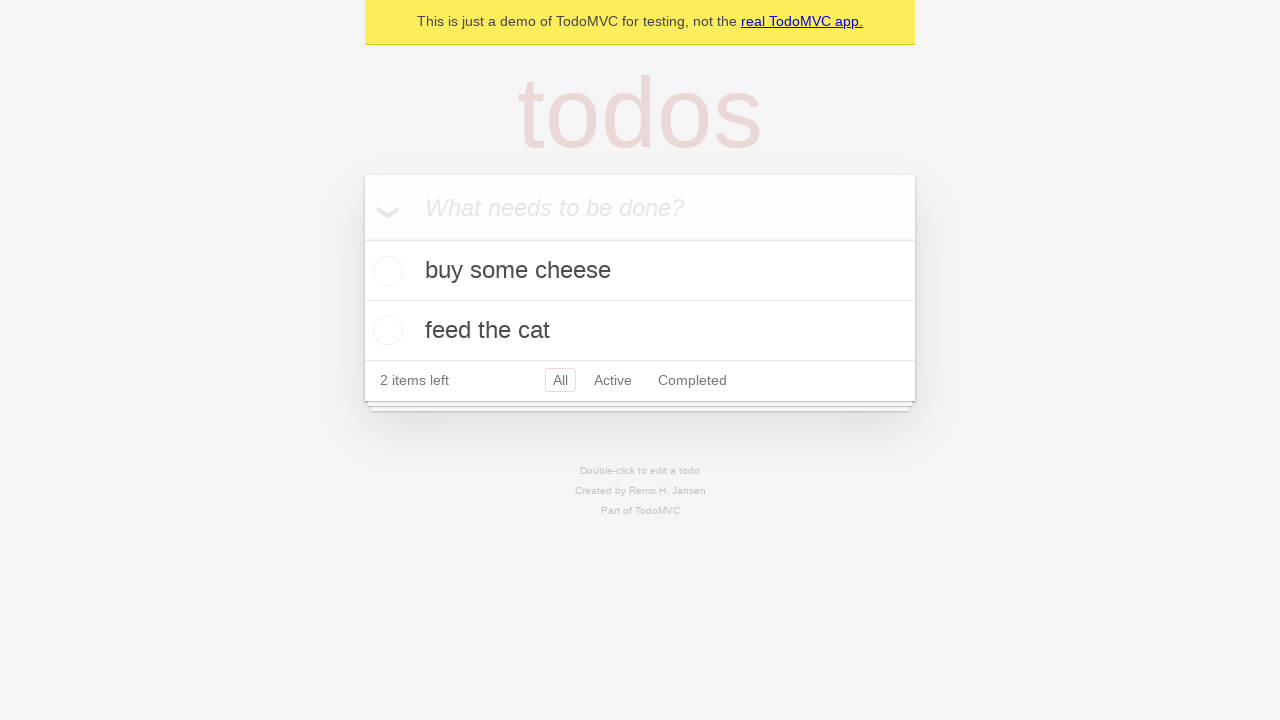

Filled todo input with 'book a doctors appointment' on internal:attr=[placeholder="What needs to be done?"i]
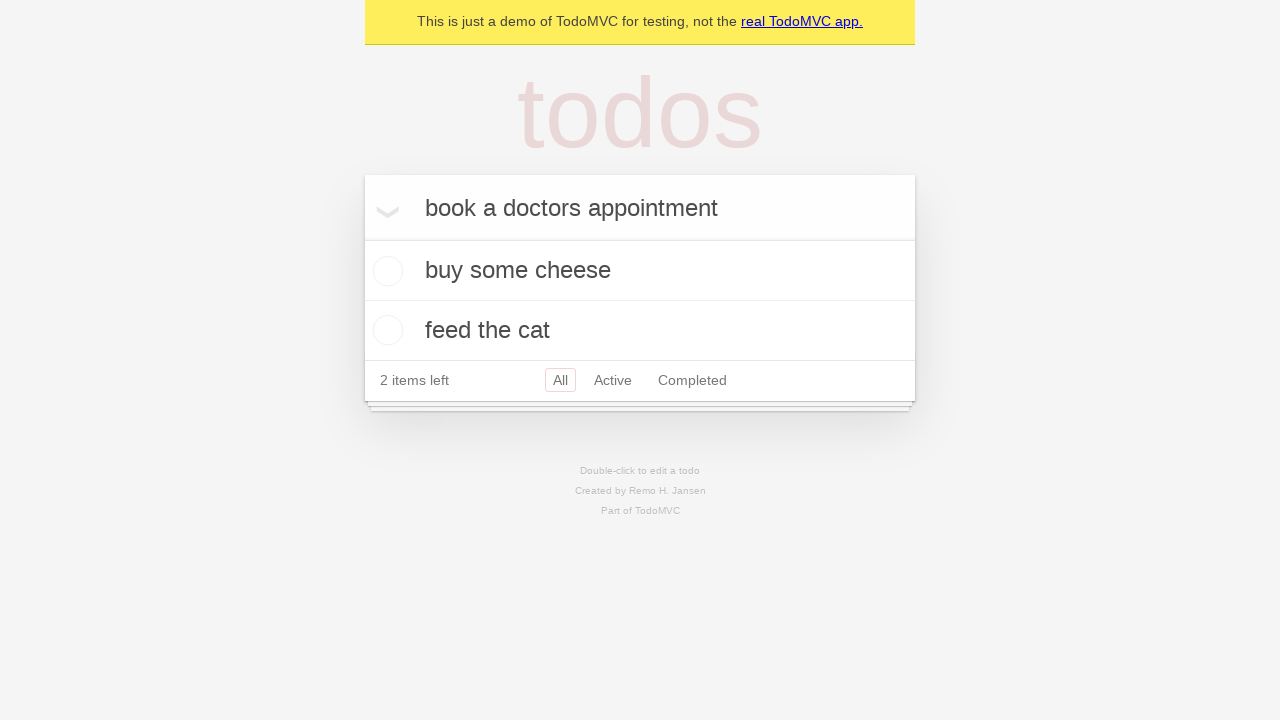

Pressed Enter to add third todo on internal:attr=[placeholder="What needs to be done?"i]
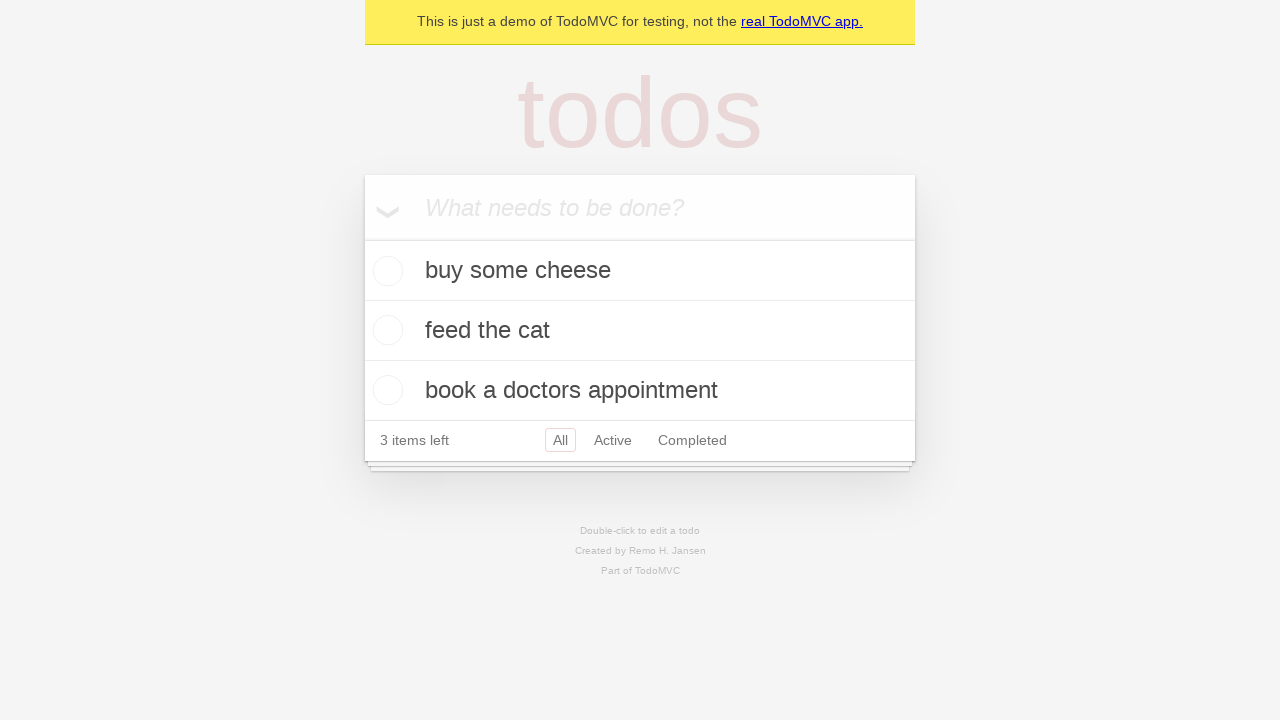

Checked the second todo item at (385, 330) on [data-testid='todo-item'] >> nth=1 >> internal:role=checkbox
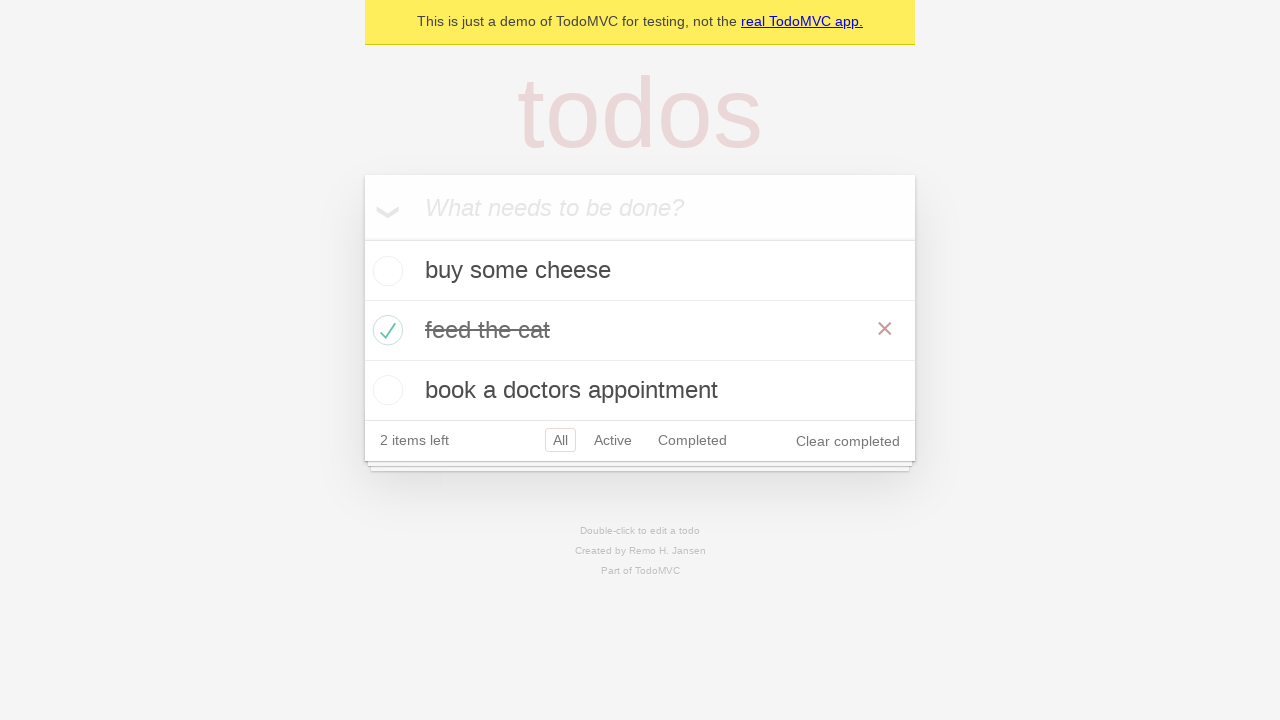

Clicked 'All' filter link at (560, 440) on internal:role=link[name="All"i]
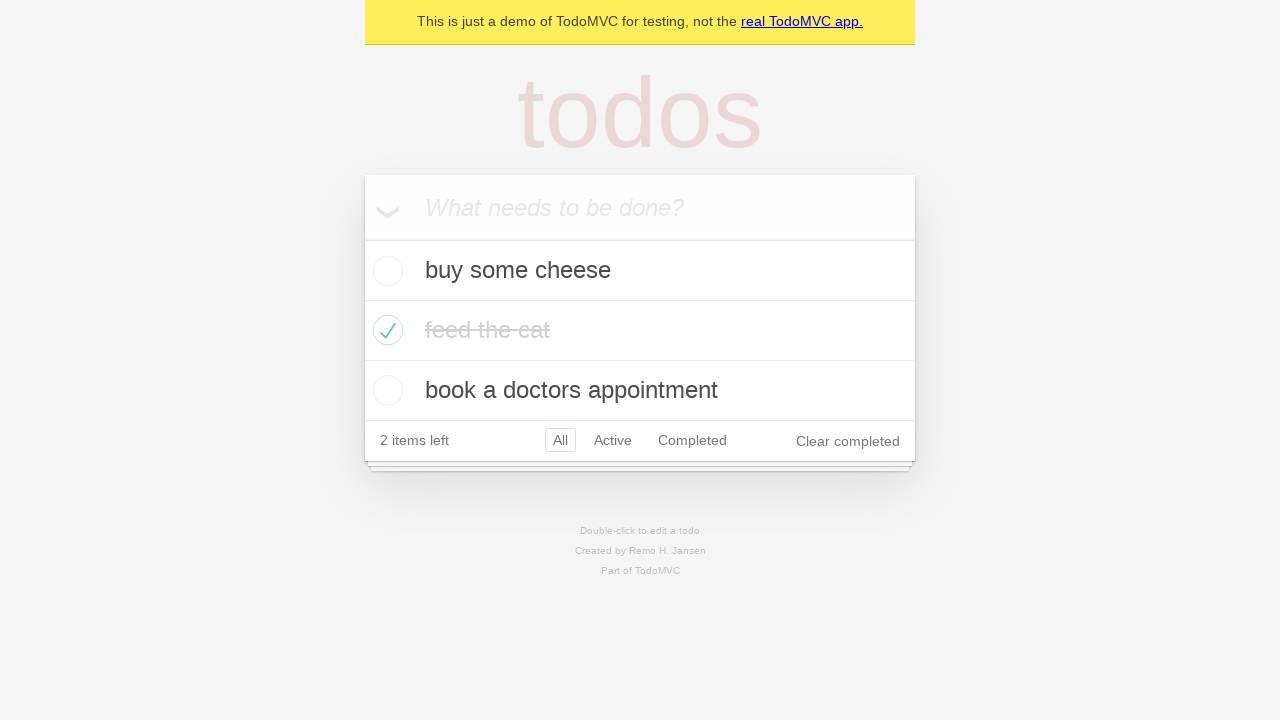

Clicked 'Active' filter link at (613, 440) on internal:role=link[name="Active"i]
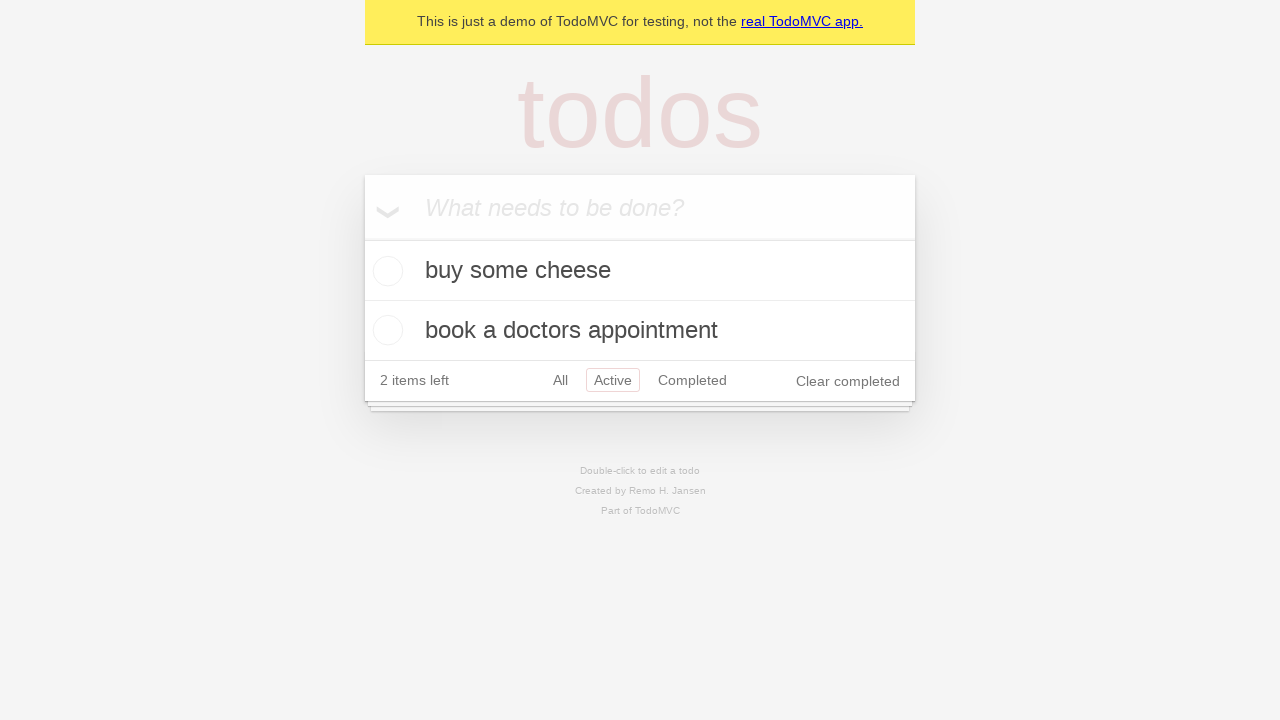

Clicked 'Completed' filter link at (692, 380) on internal:role=link[name="Completed"i]
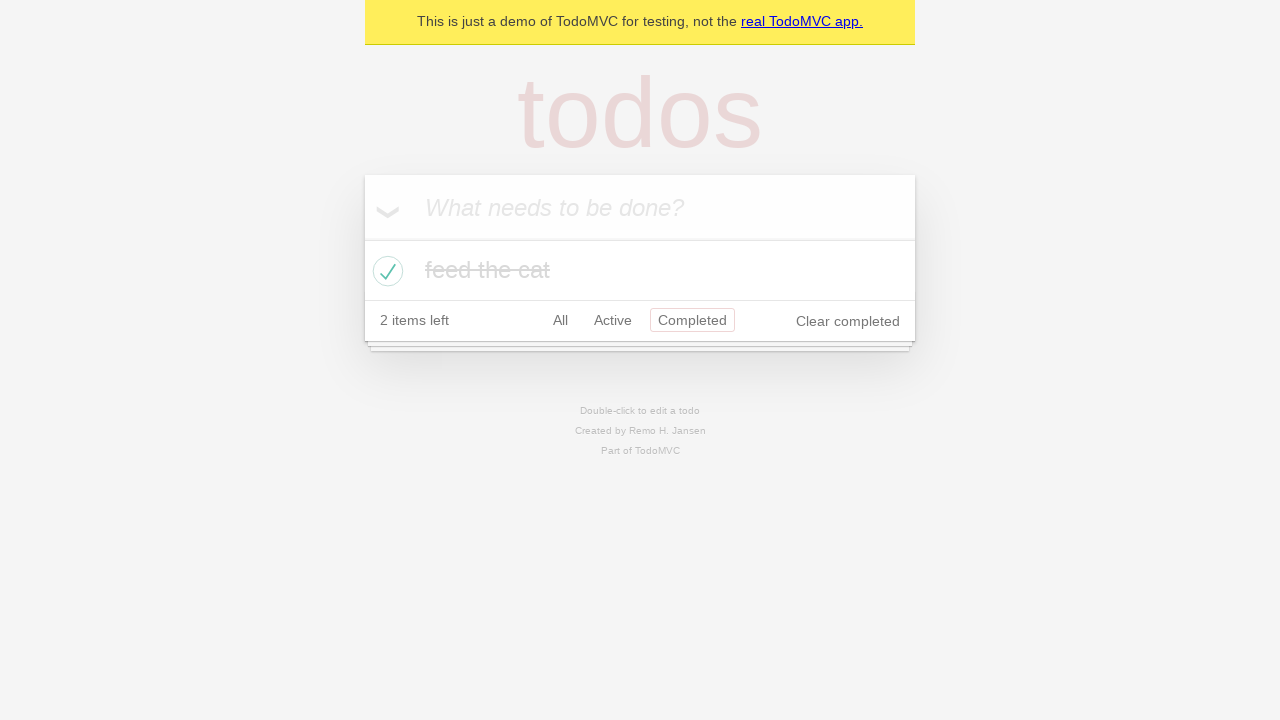

Navigated back using browser back button (from Completed to Active filter)
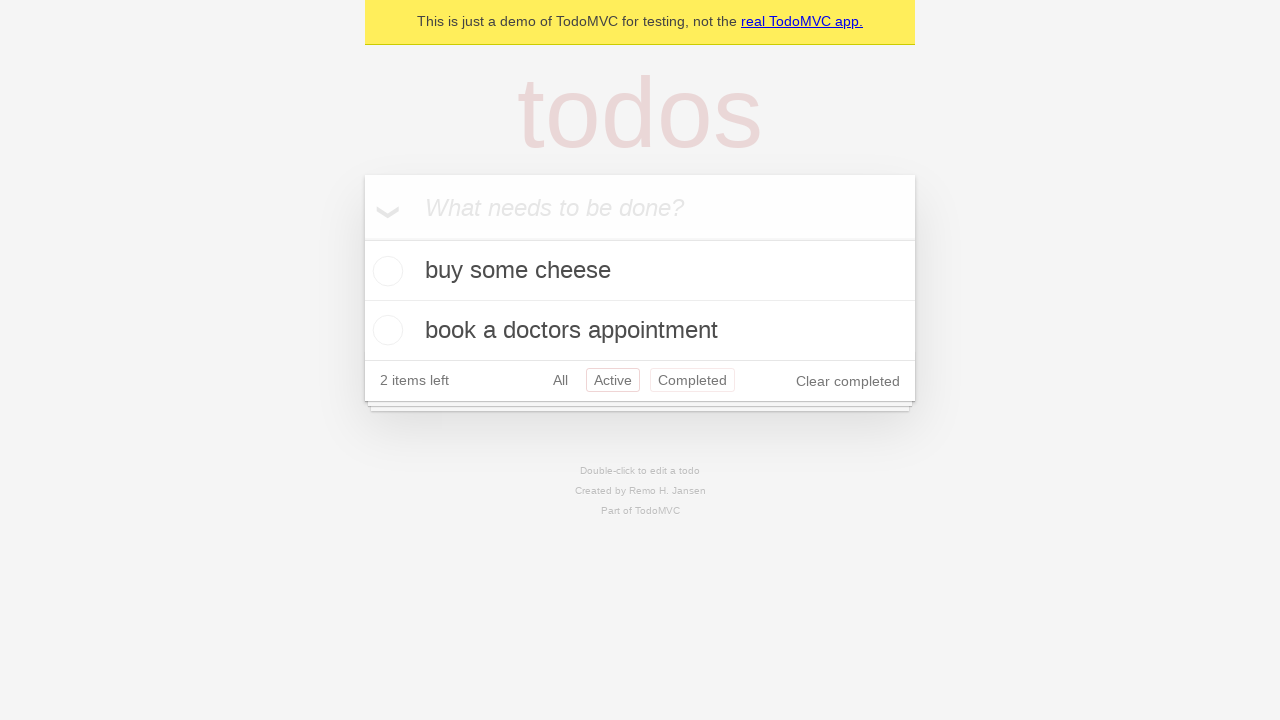

Navigated back using browser back button (from Active to All filter)
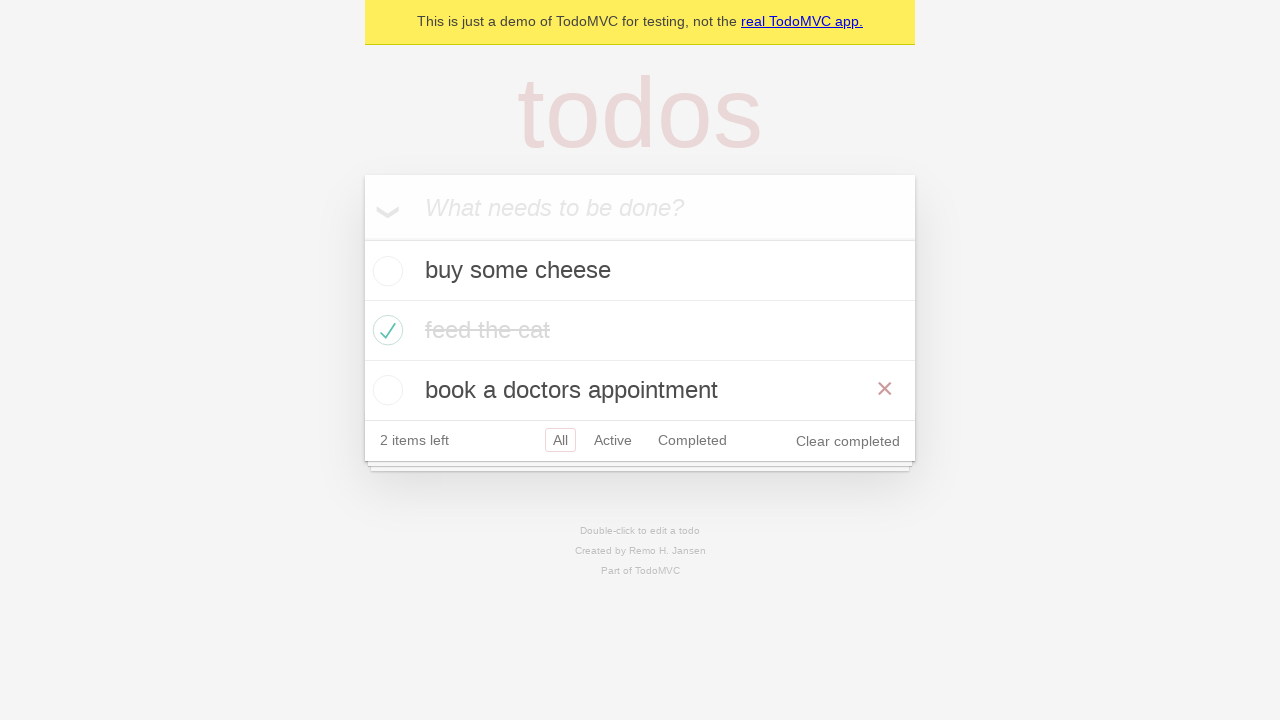

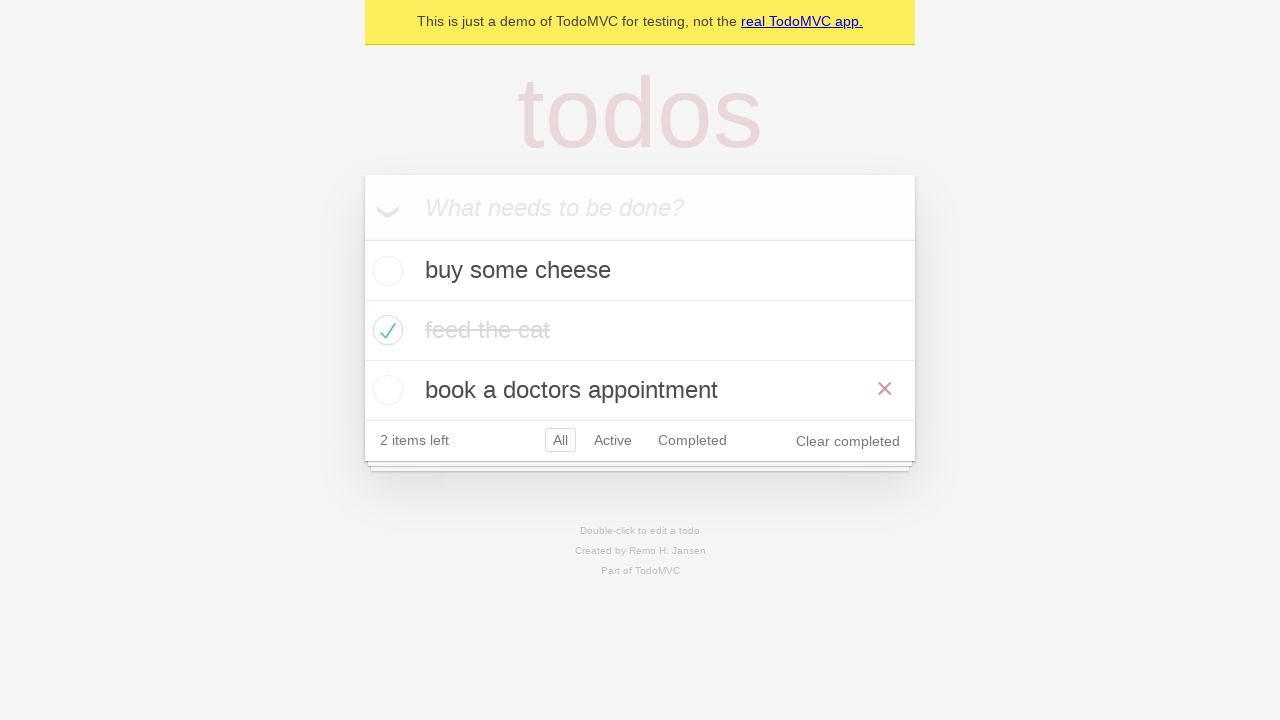